Tests checkbox functionality by navigating to Checkboxes page, checking and unchecking checkboxes

Starting URL: https://the-internet.herokuapp.com

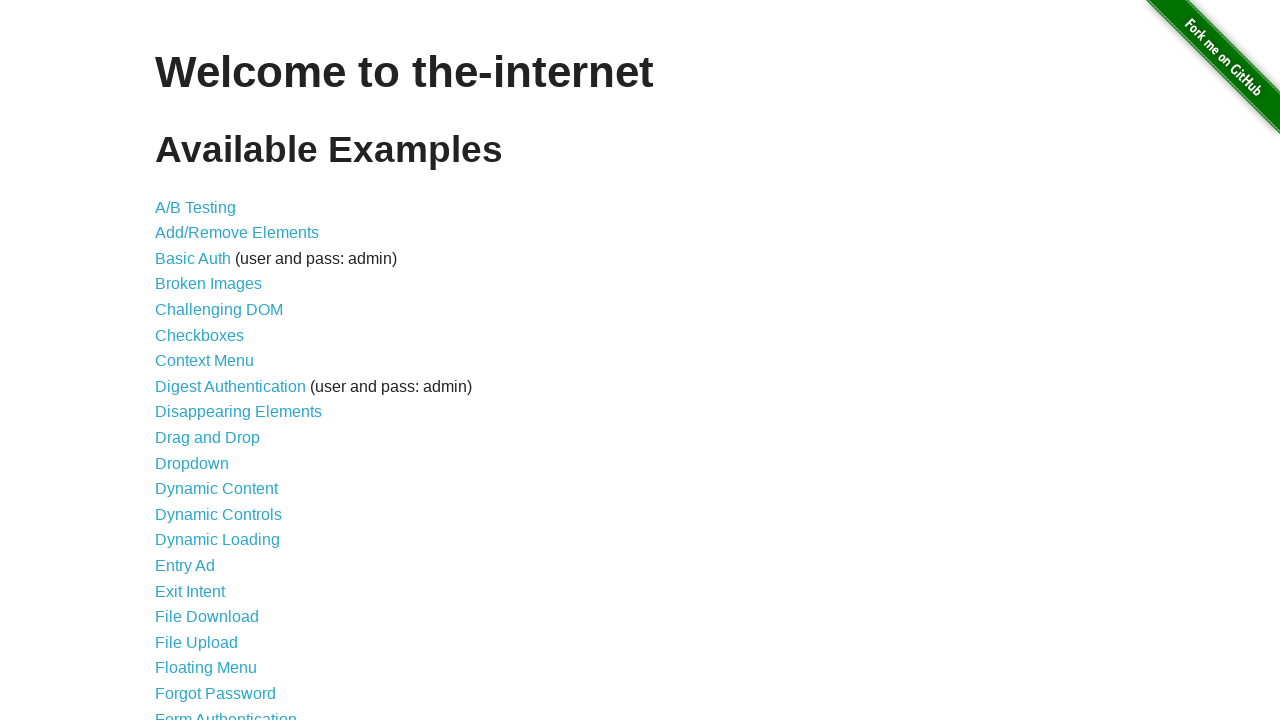

Clicked on Checkboxes link at (200, 335) on internal:role=link[name="Checkboxes"i]
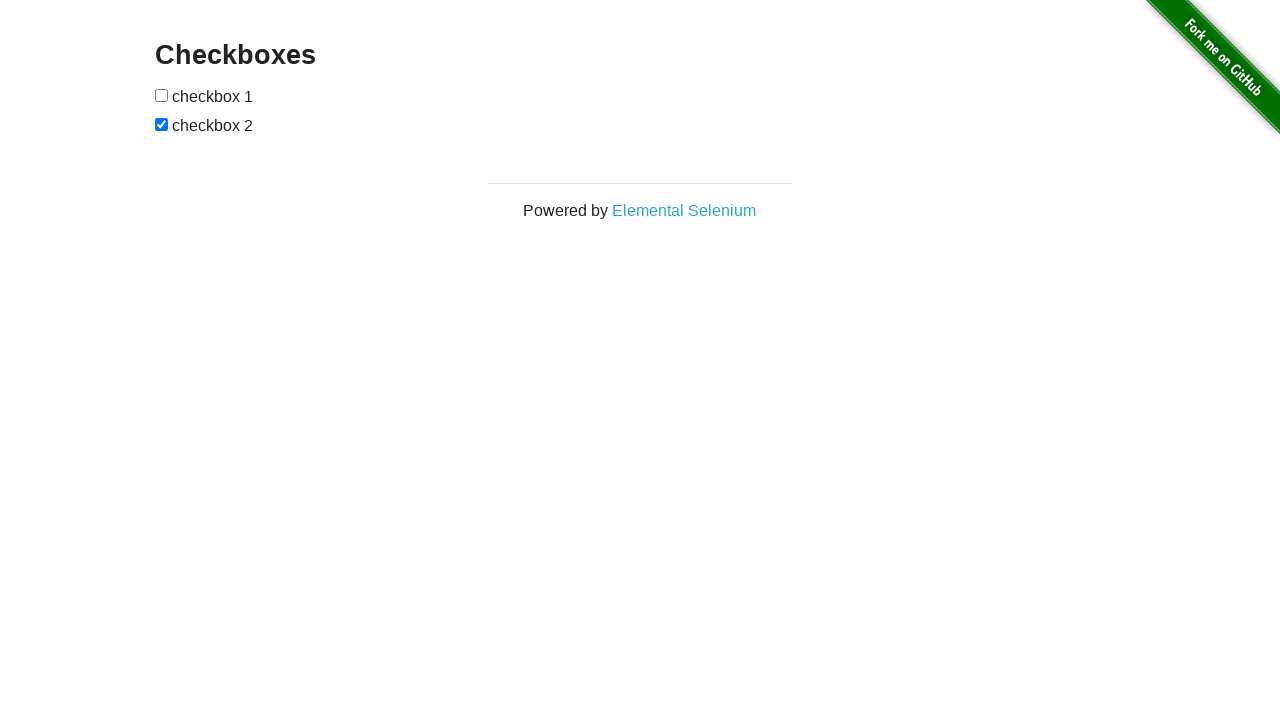

Checkboxes container loaded
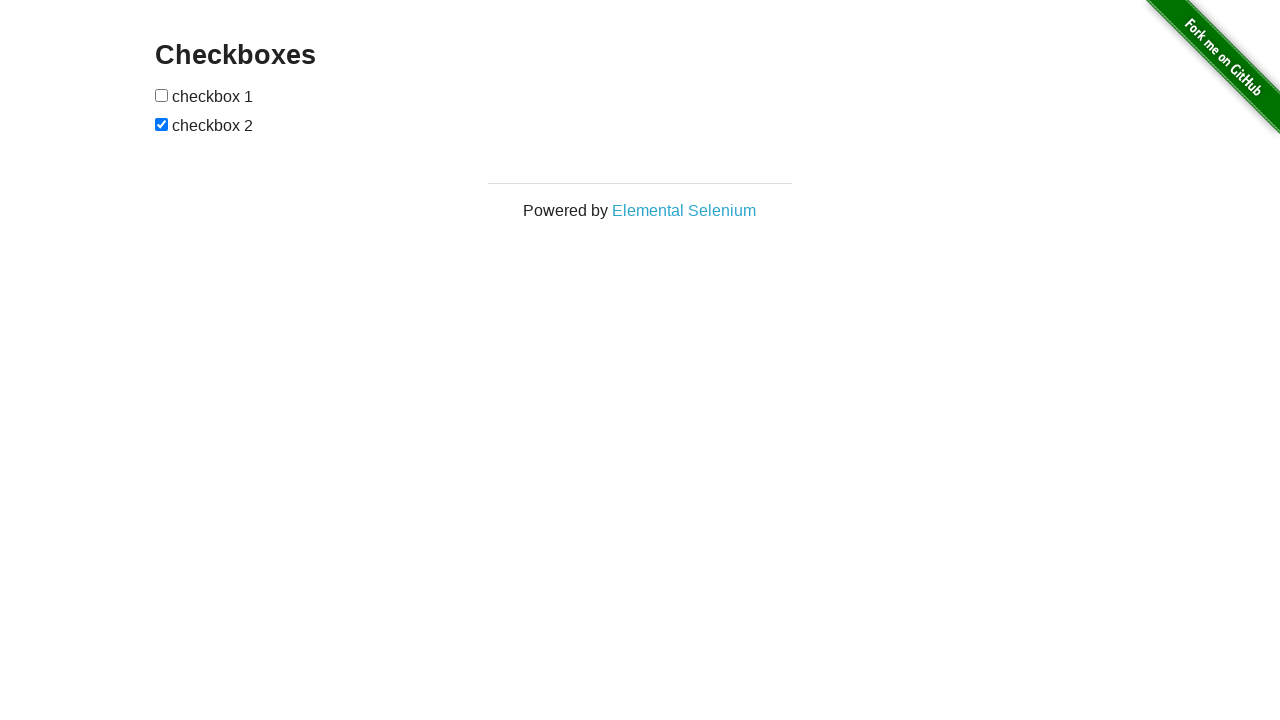

Checked the first checkbox at (162, 95) on input[type="checkbox"] >> nth=0
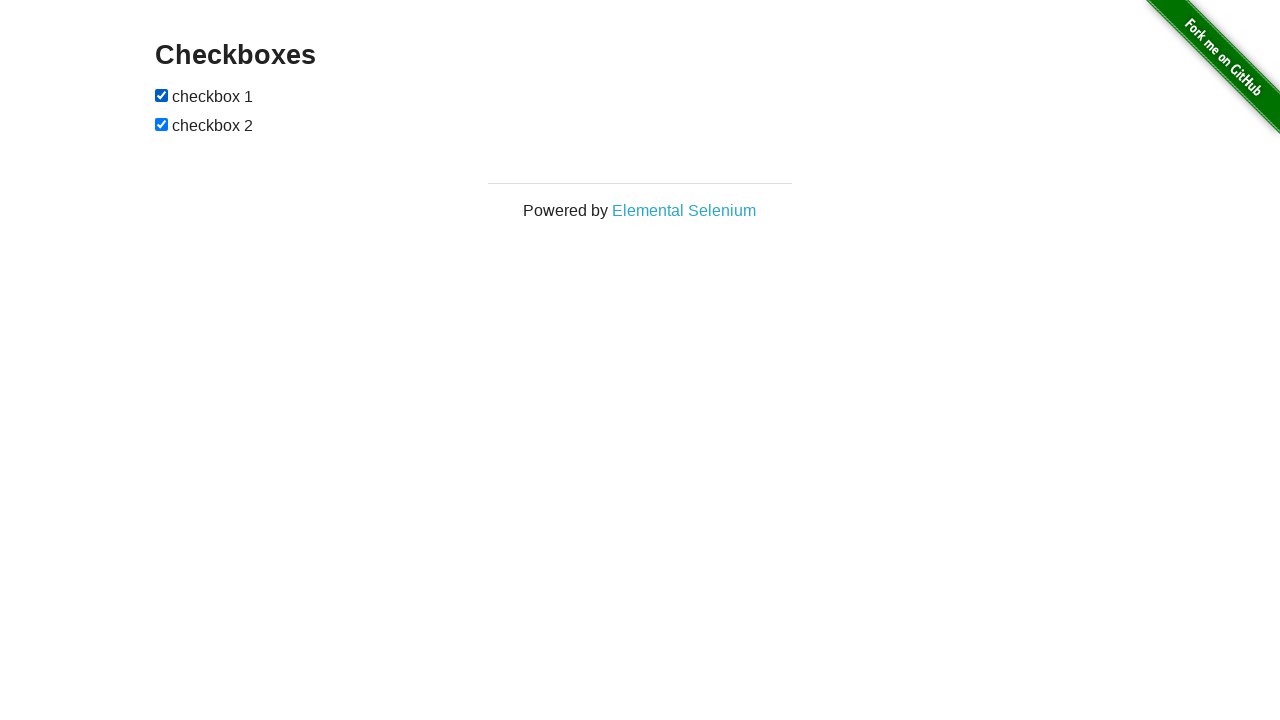

Unchecked the second checkbox at (162, 124) on input[type="checkbox"] >> nth=1
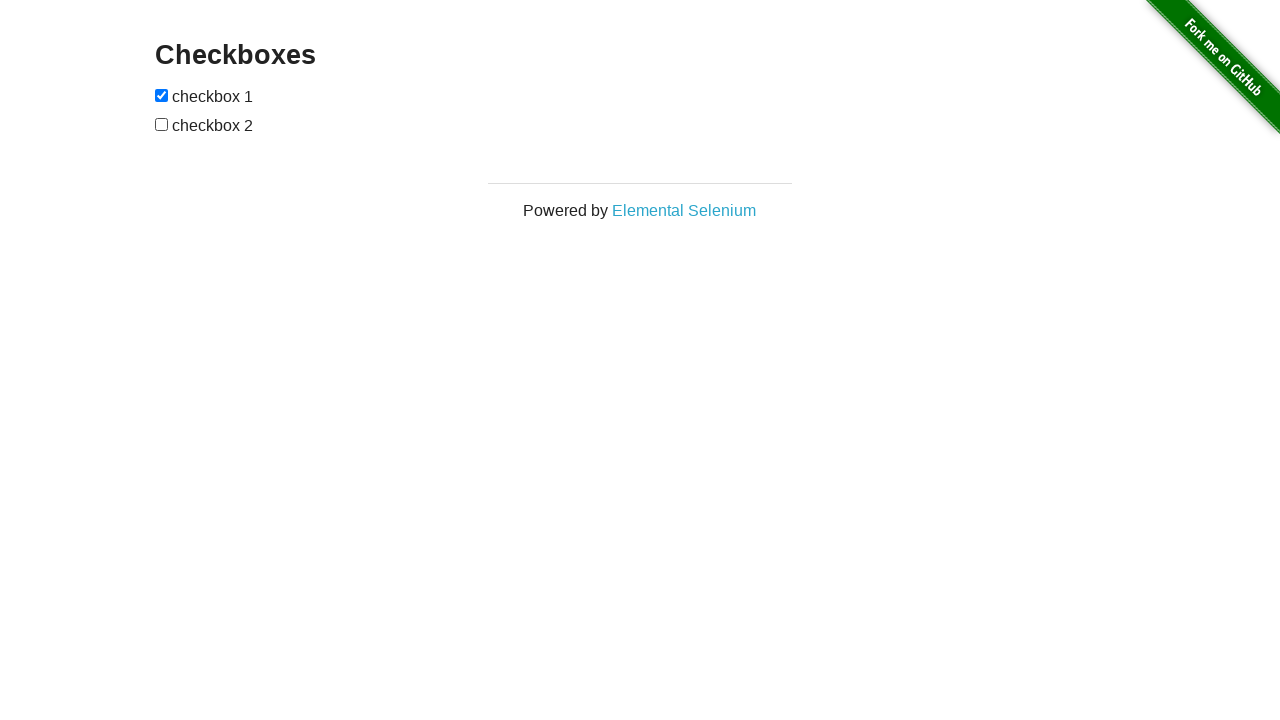

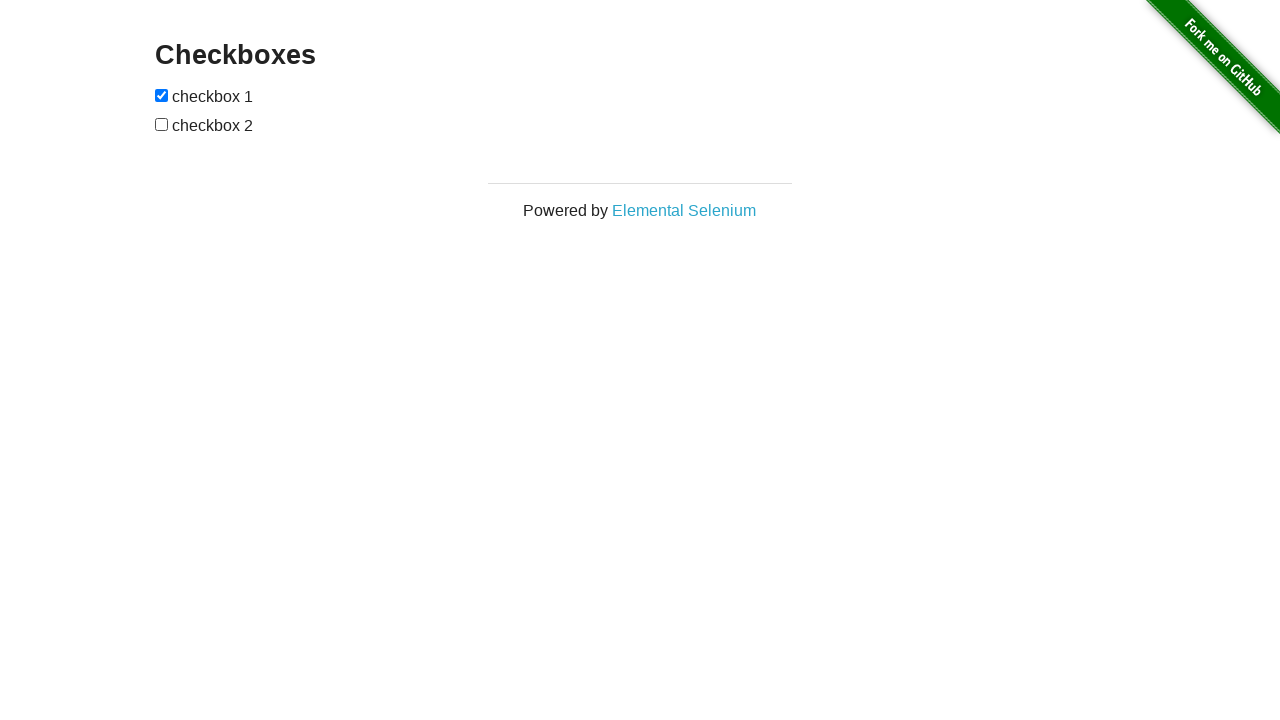